Navigates to the NeuralNine website and maximizes the browser window

Starting URL: https://www.neuralnine.com

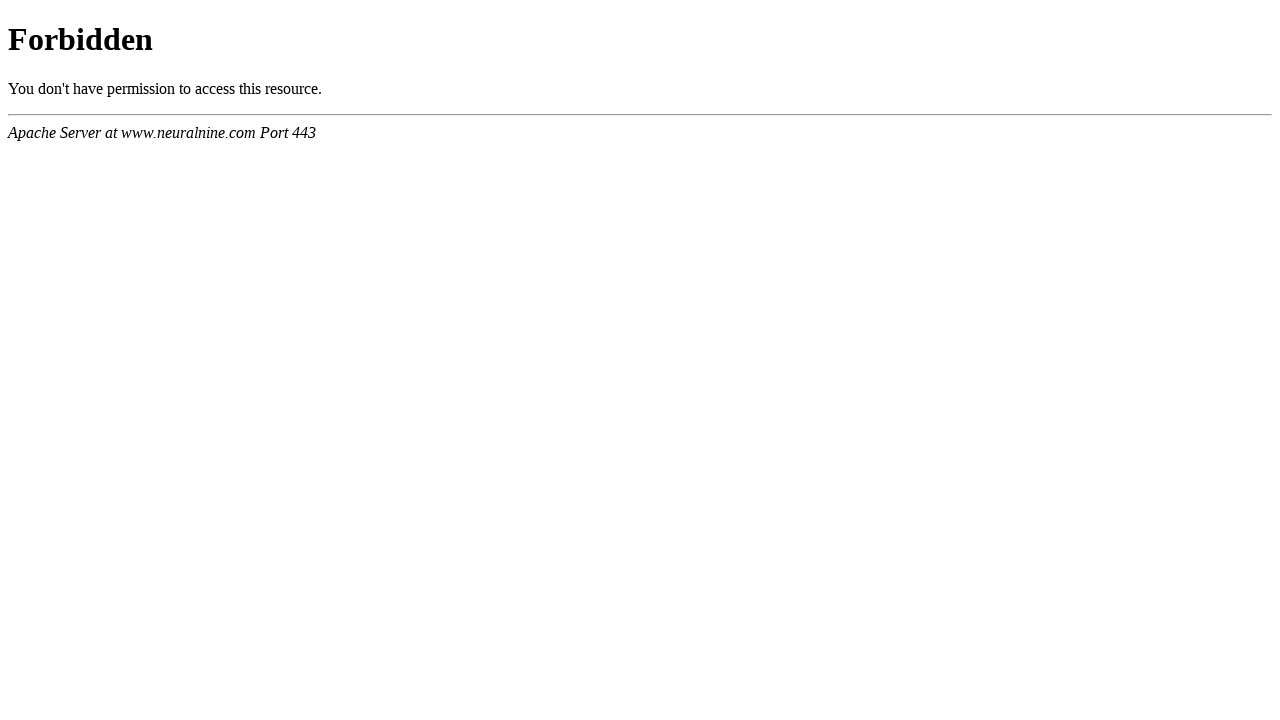

Set viewport size to 1920x1080
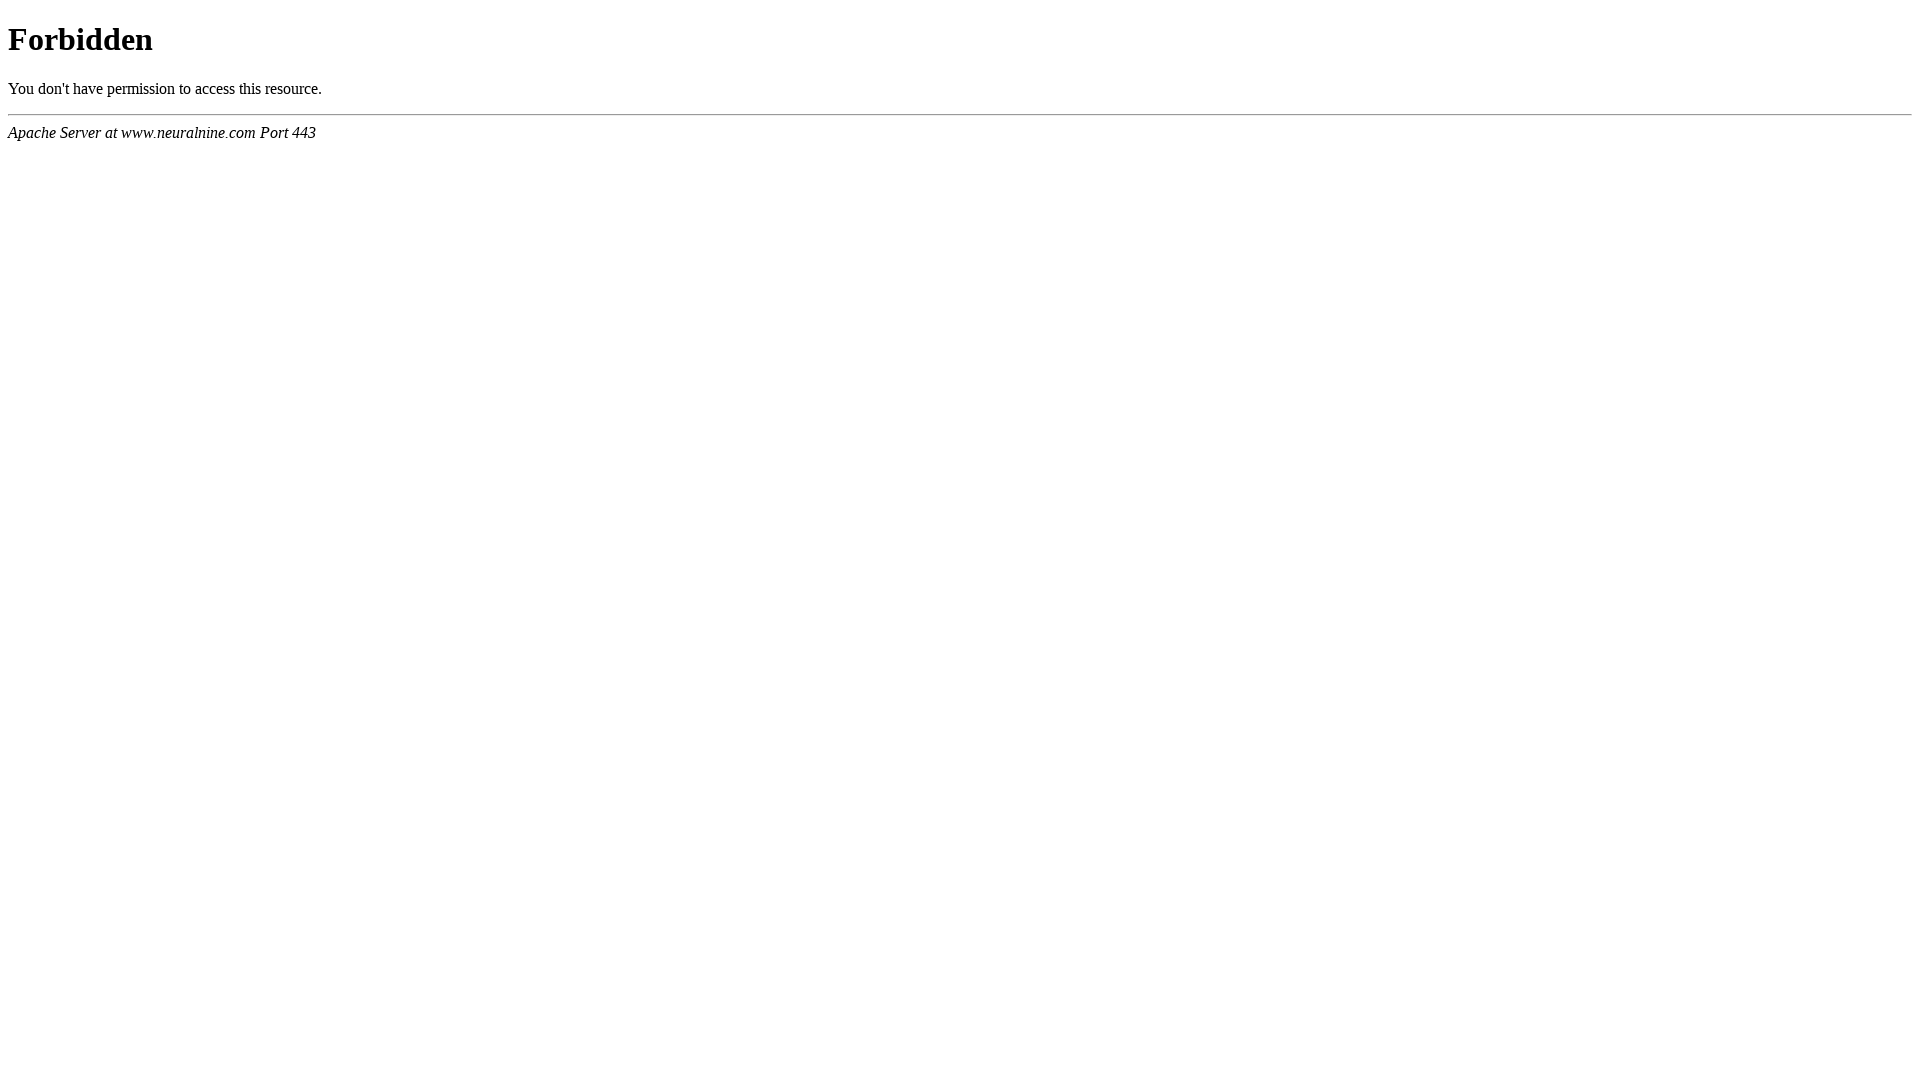

Page loaded and DOM content ready
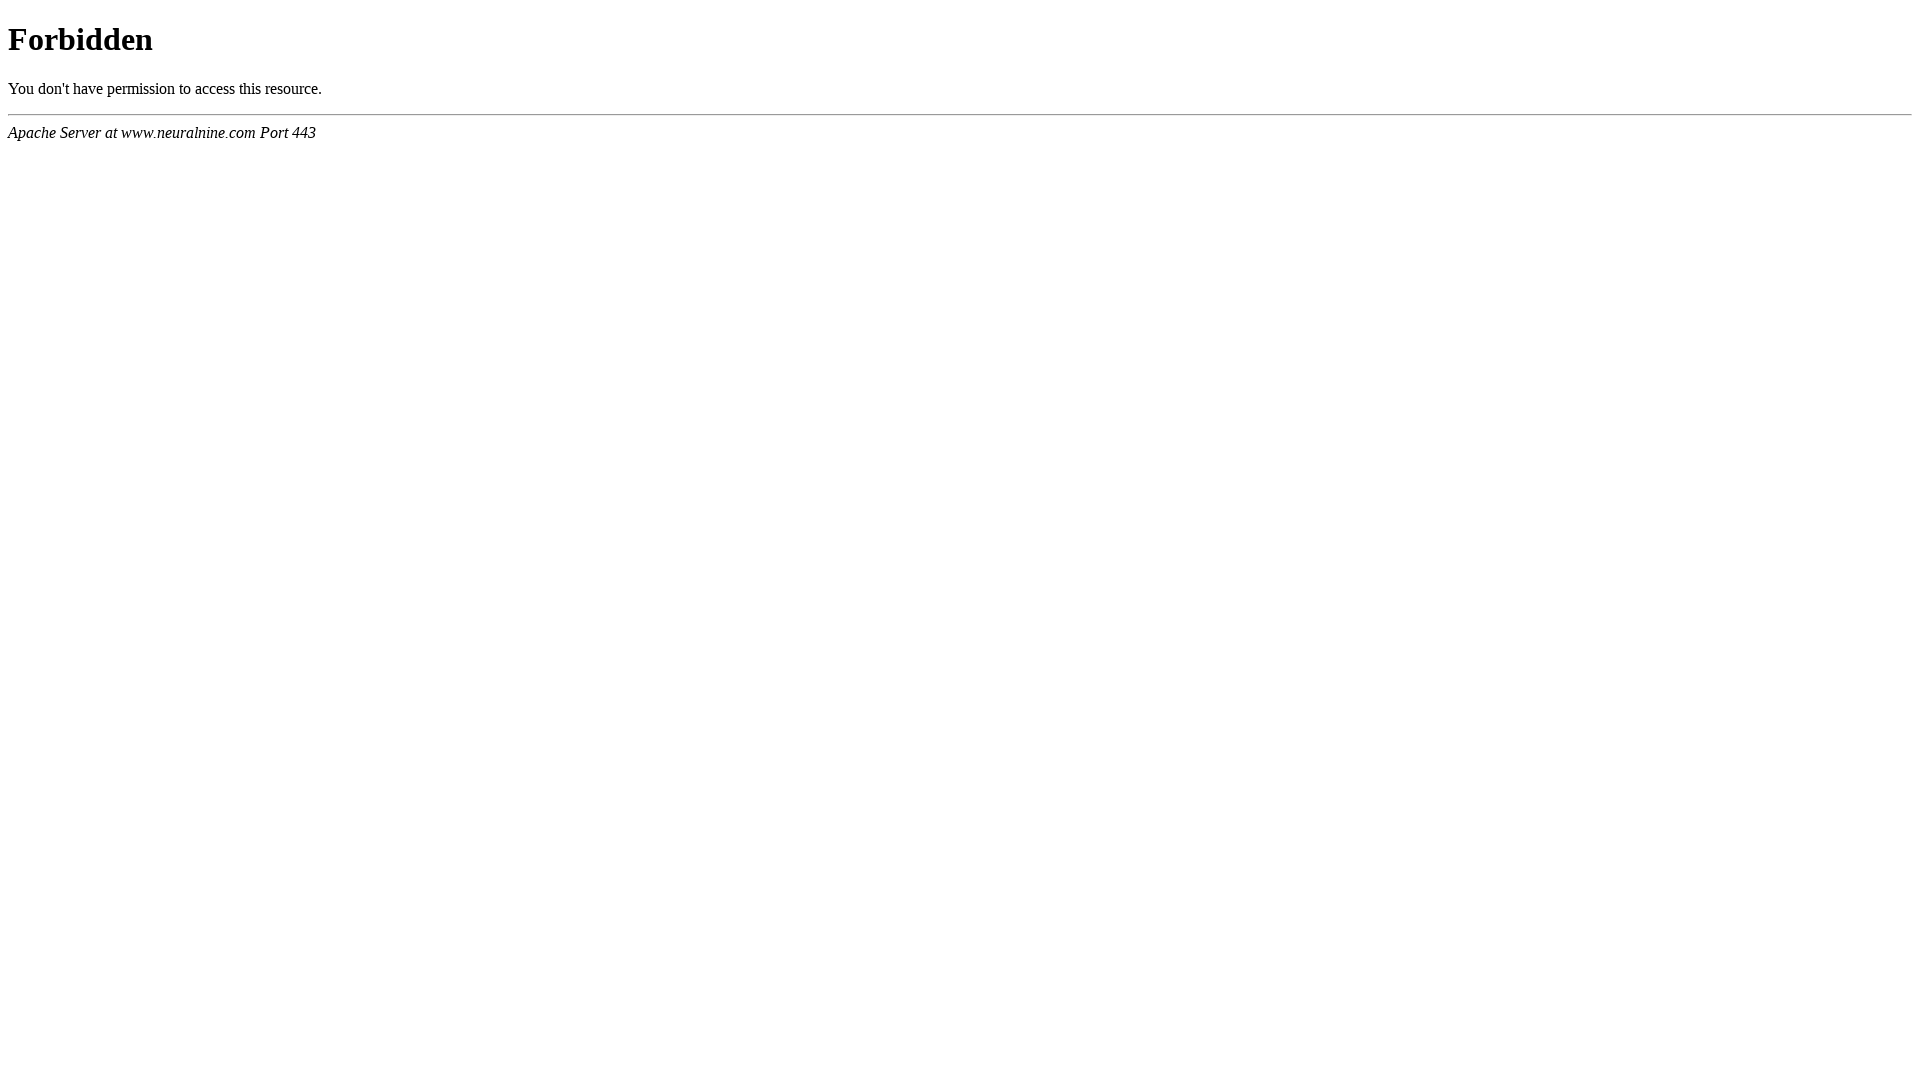

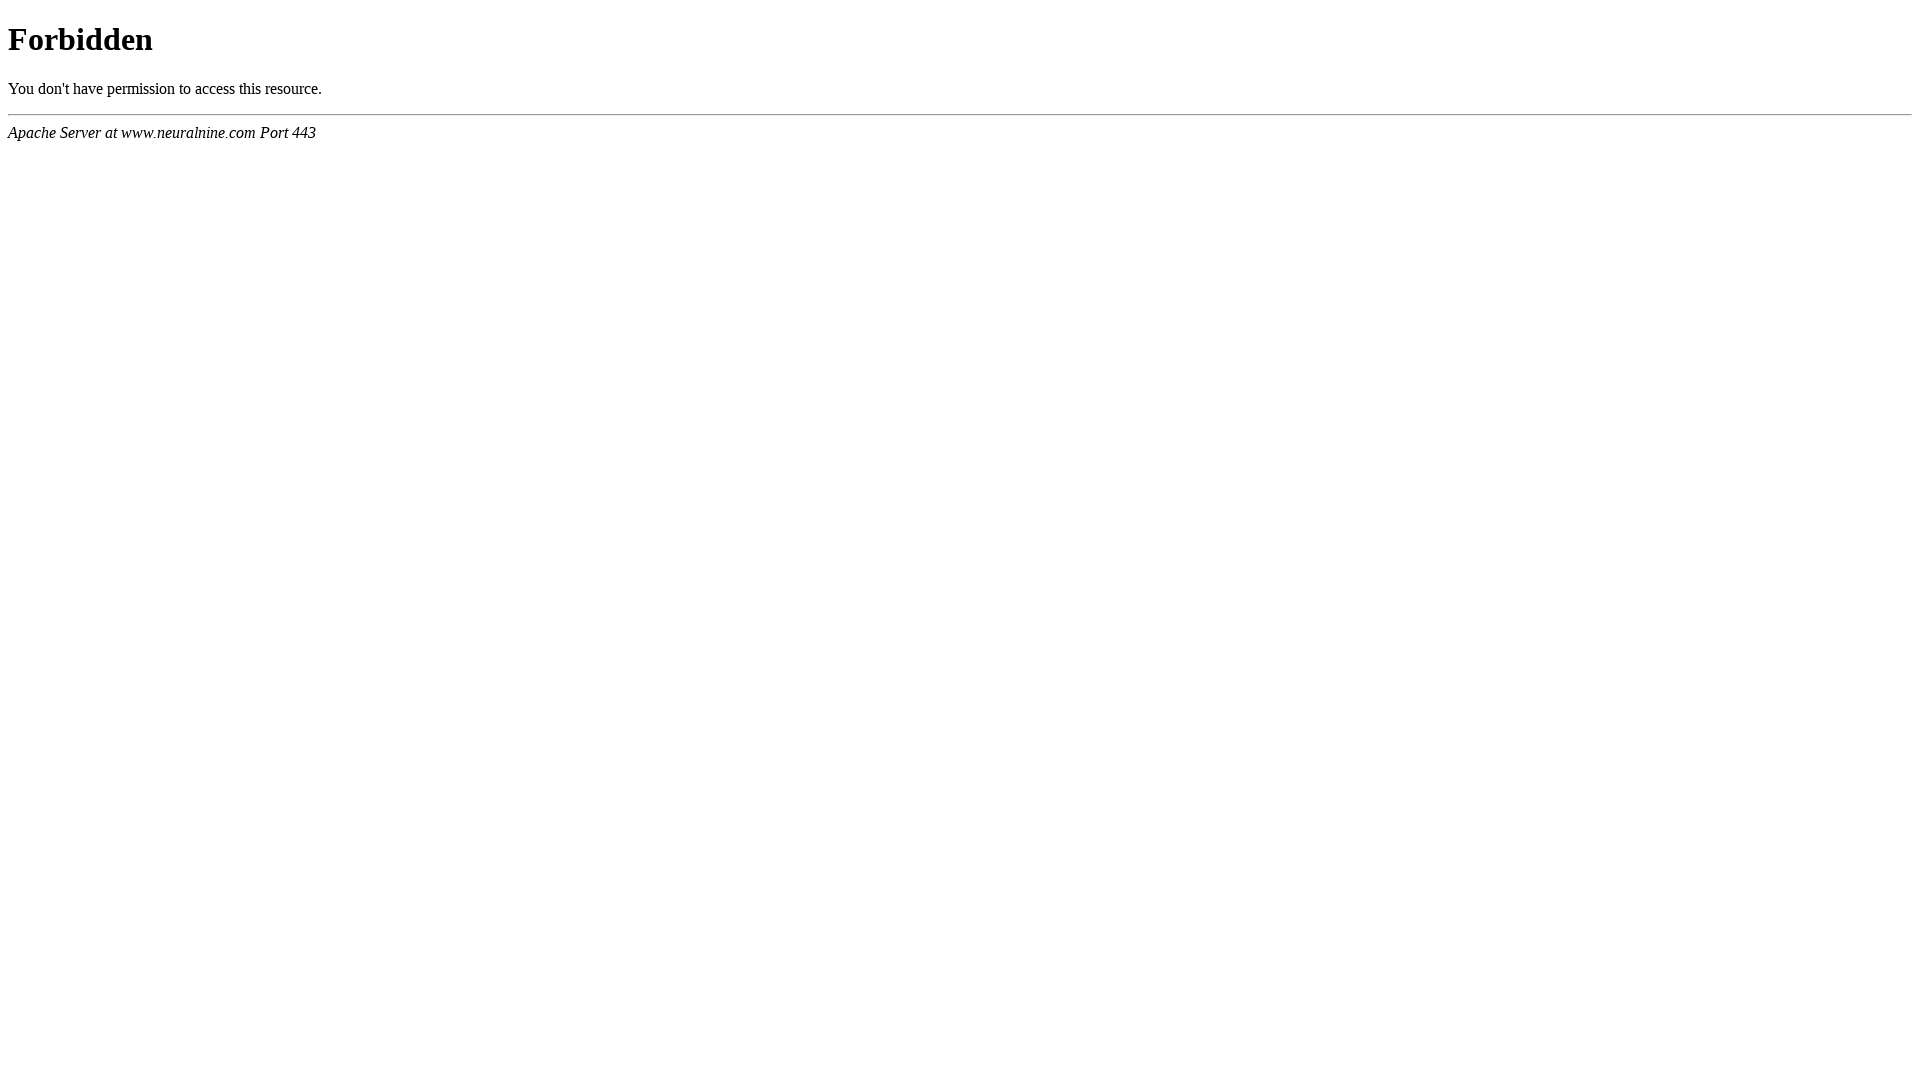